Tests browser window resize functionality by maximizing the window and then resizing it to a specific dimension (233x213 pixels)

Starting URL: https://rahulshettyacademy.com/

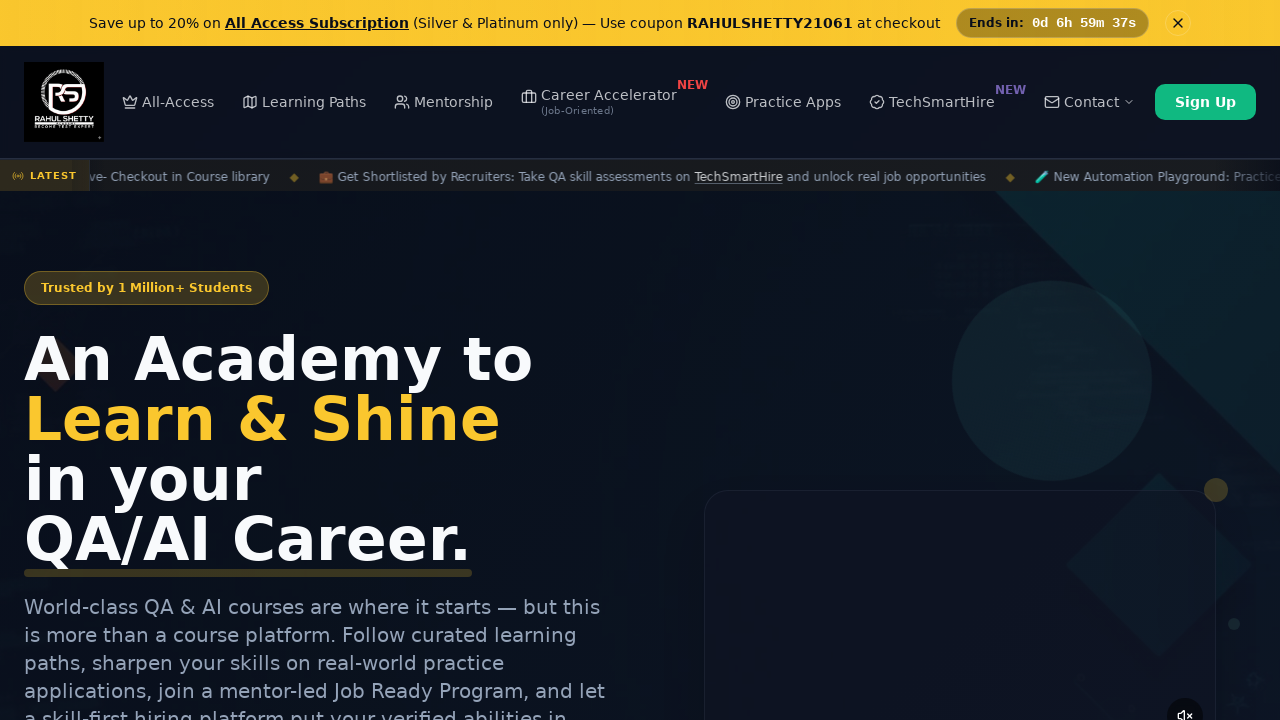

Maximized browser window to 1920x1080
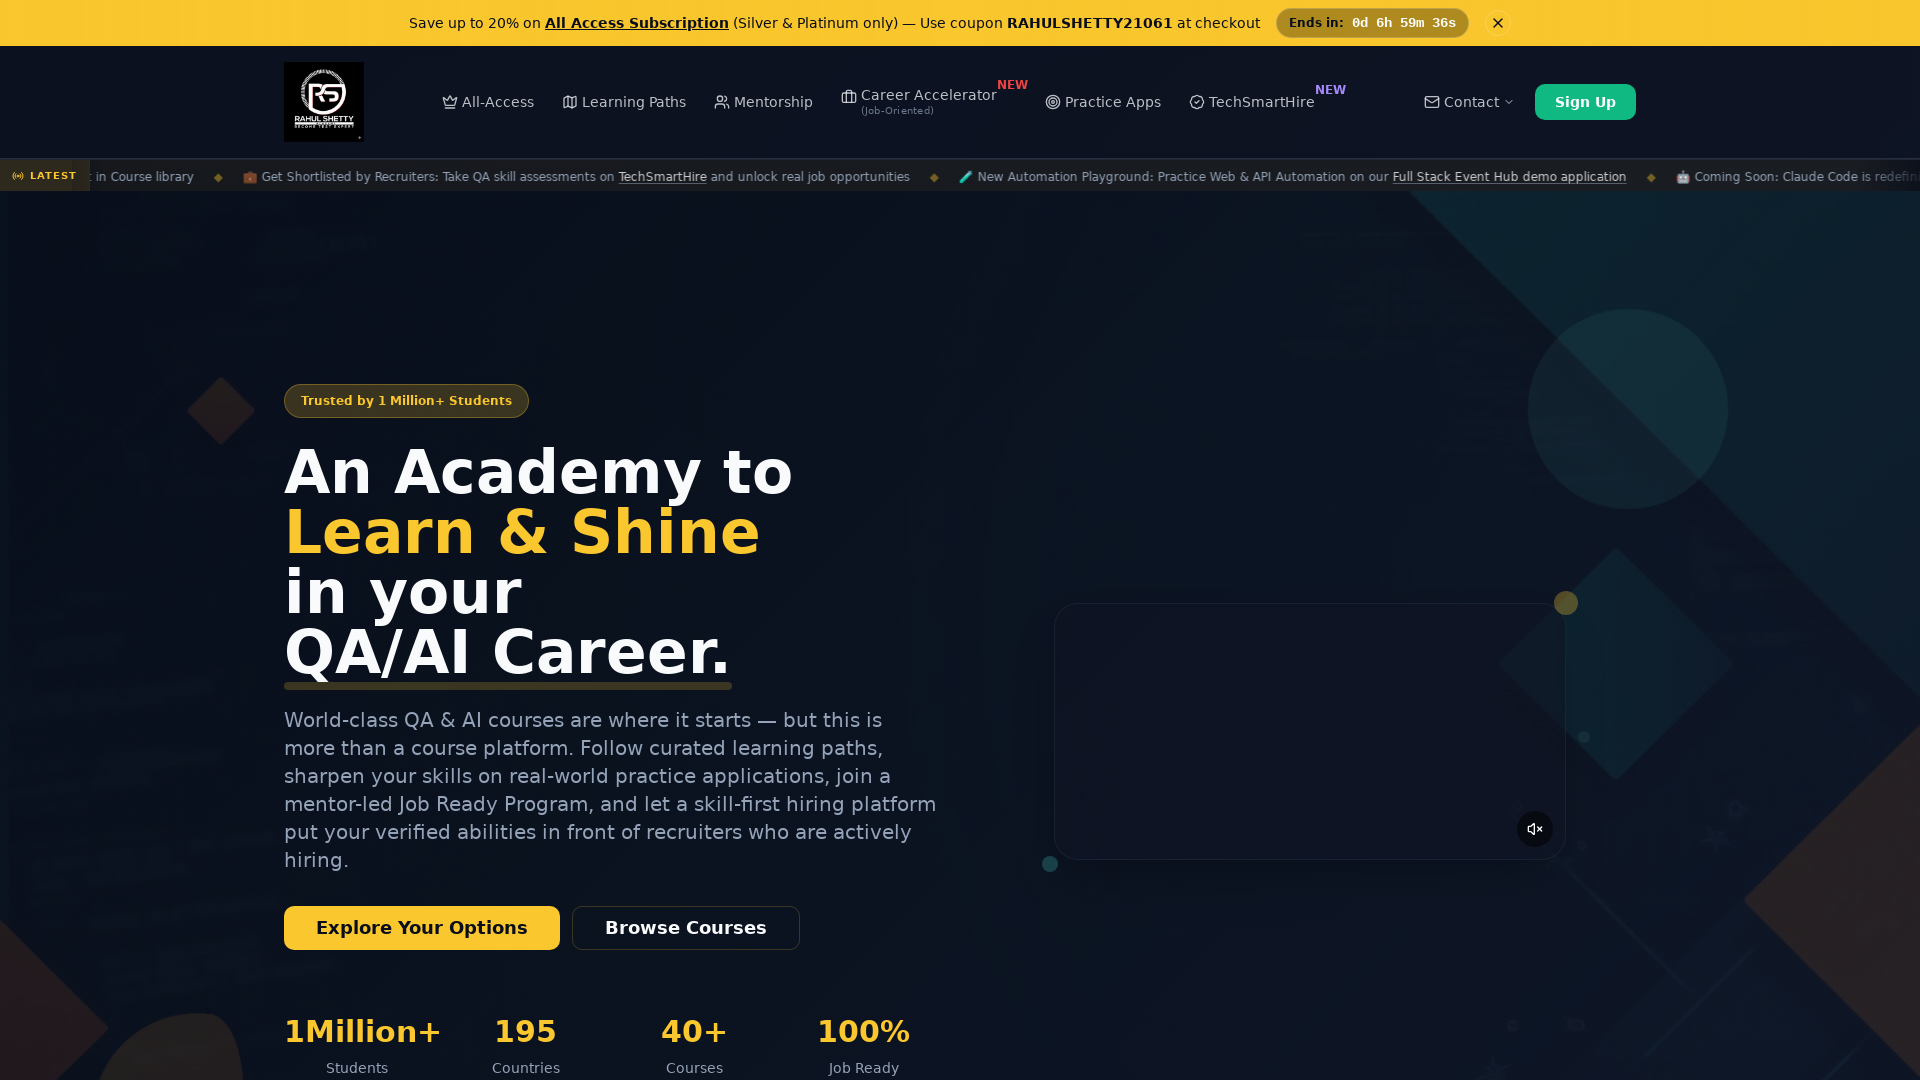

Page loaded - DOM content ready
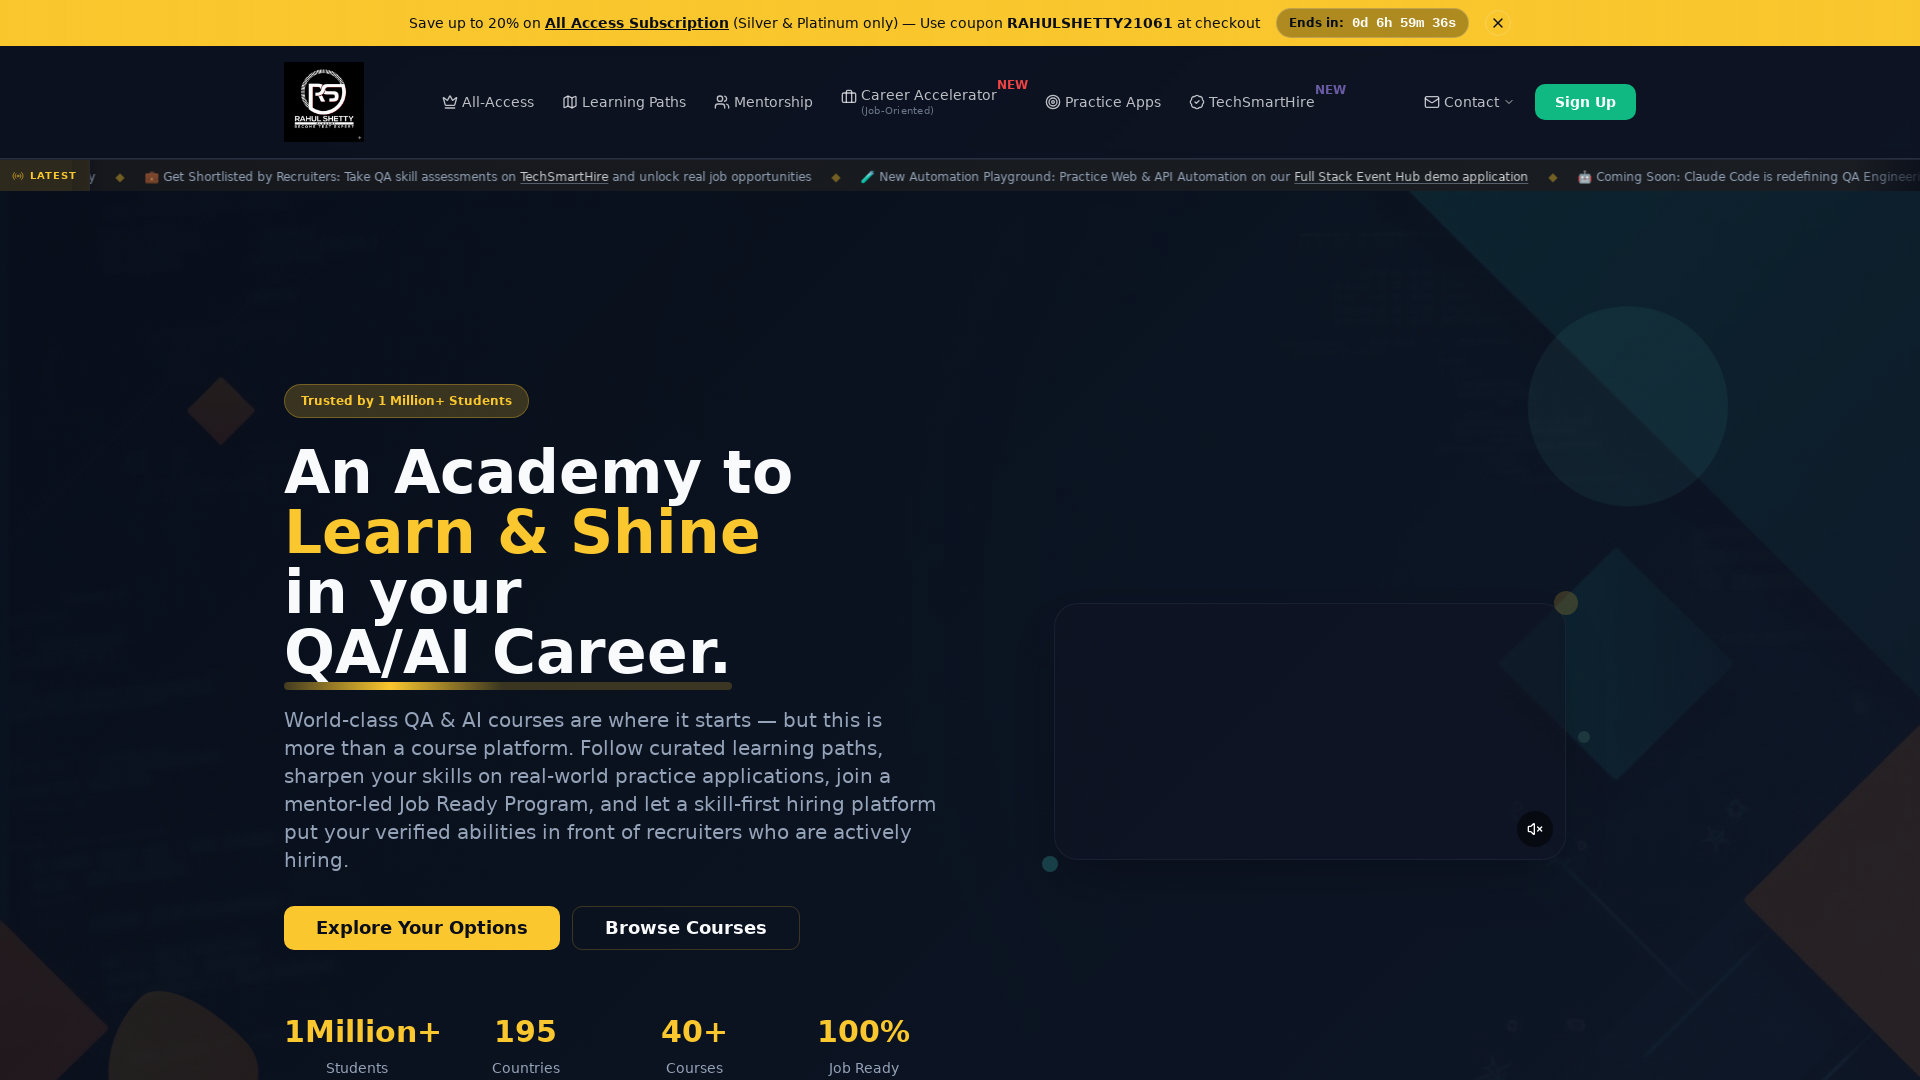

Resized browser window to 233x213 pixels
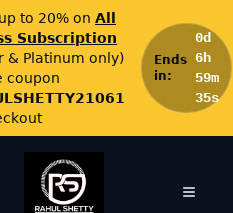

Waited 2 seconds to observe resize effect
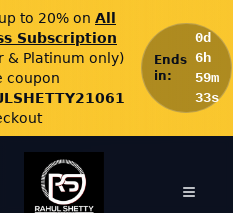

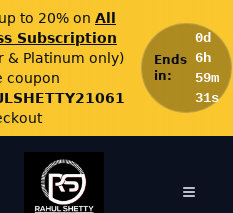